Verifies the Get Started button is displayed on the WebdriverIO homepage

Starting URL: https://webdriver.io

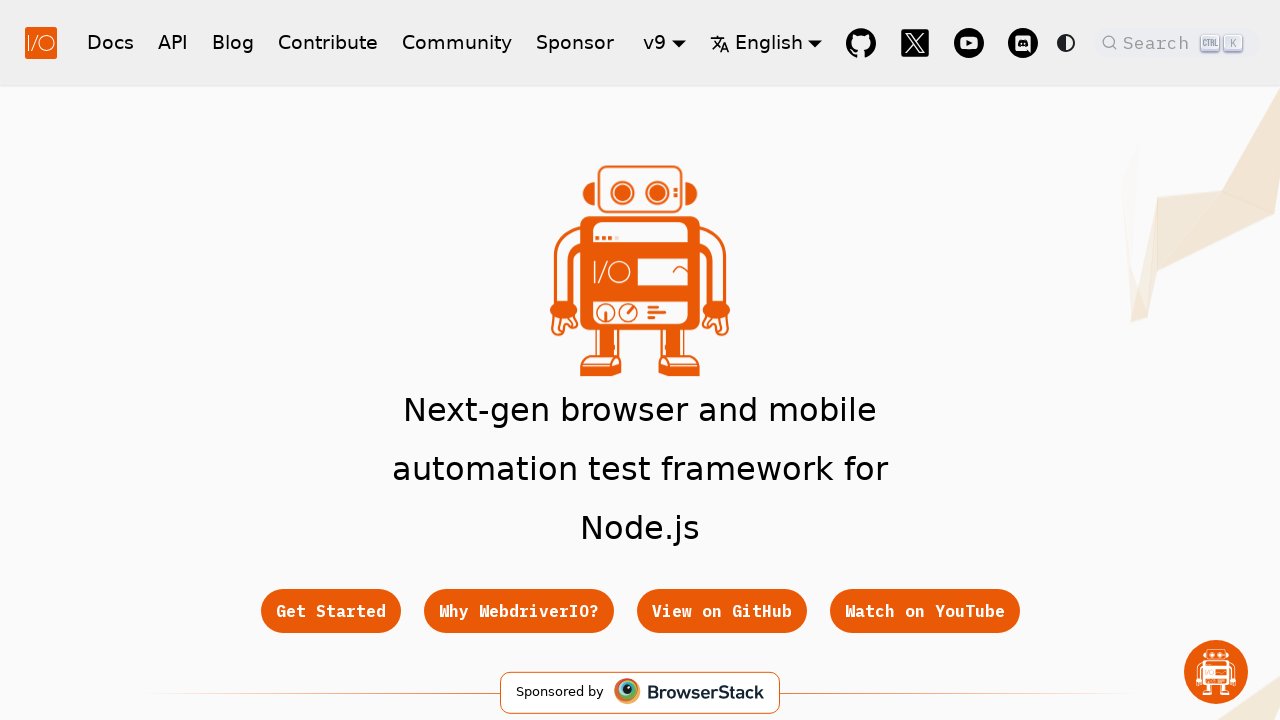

Navigated to WebdriverIO homepage
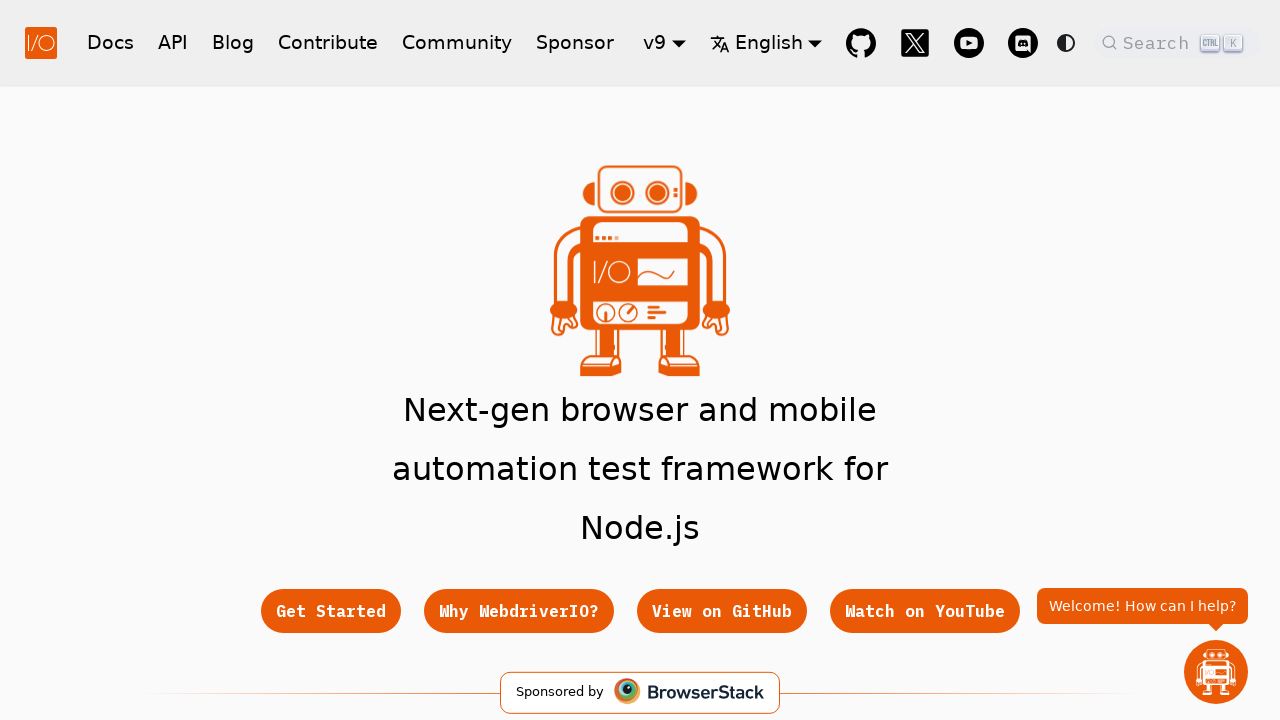

Get Started button is displayed on the page
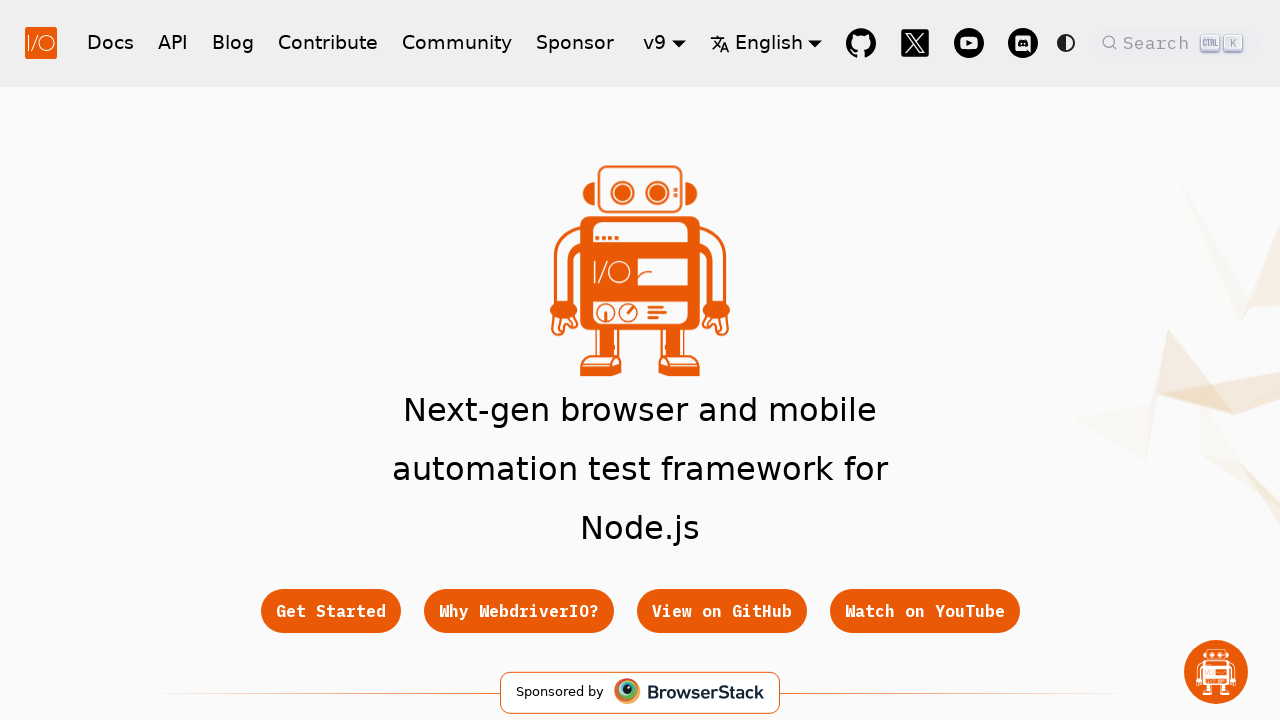

Verified Get Started button is visible
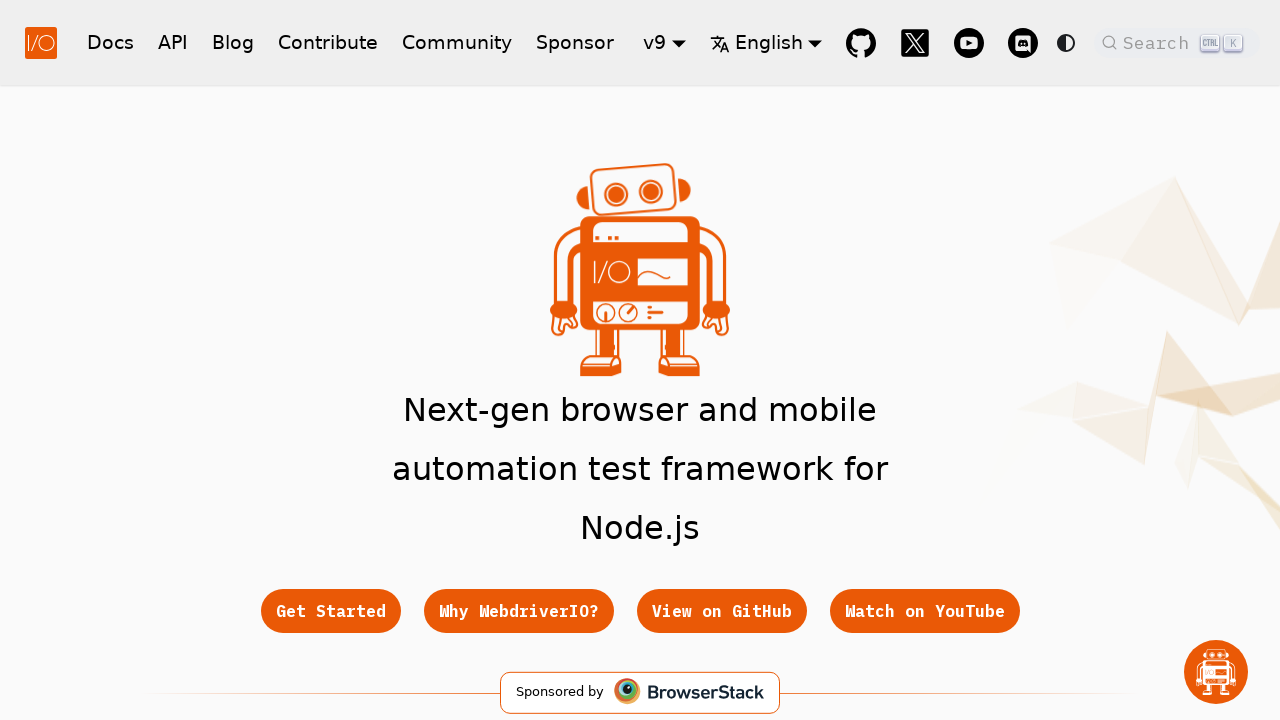

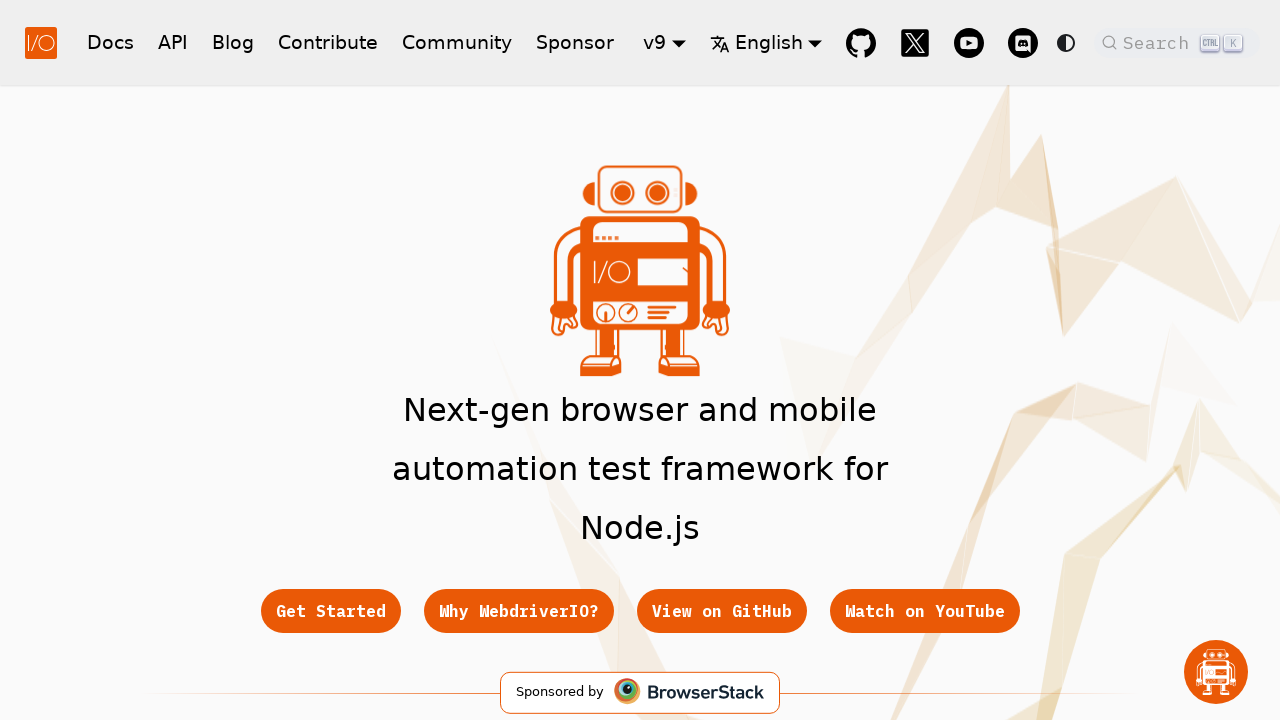